Automates the RPA Challenge by clicking the start button, filling out a form with person details (first name, last name, company, role, address, email, phone), and submitting. This is repeated for multiple entries to complete the challenge.

Starting URL: https://rpachallenge.com/

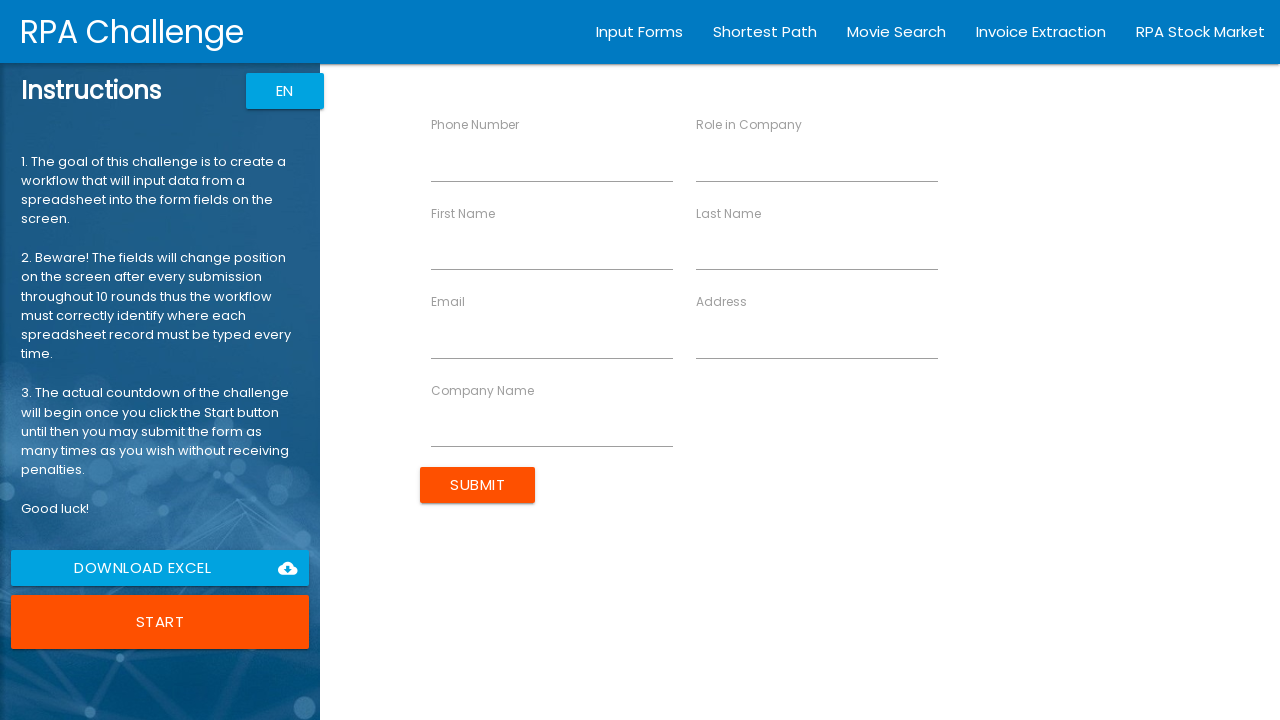

Clicked Start button to begin the RPA Challenge at (160, 622) on xpath=//button[contains(text(),'Start')]
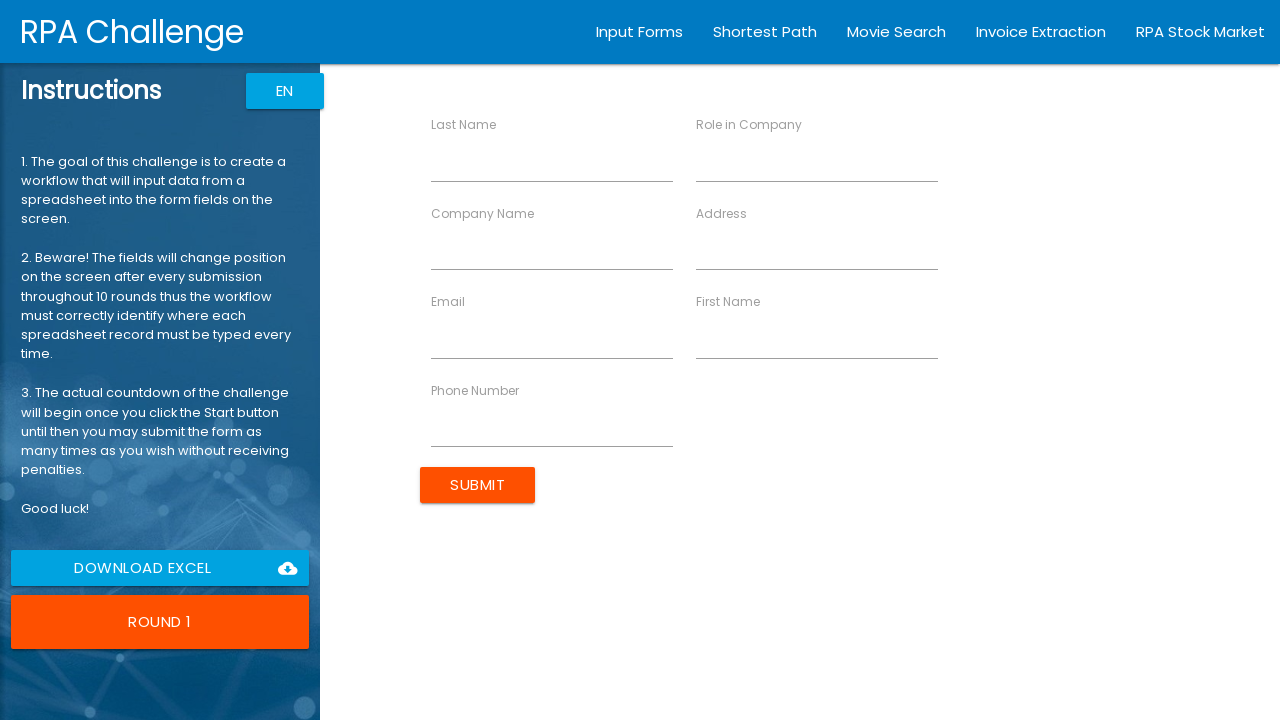

Filled First Name with 'John' on //input[@ng-reflect-name='labelFirstName']
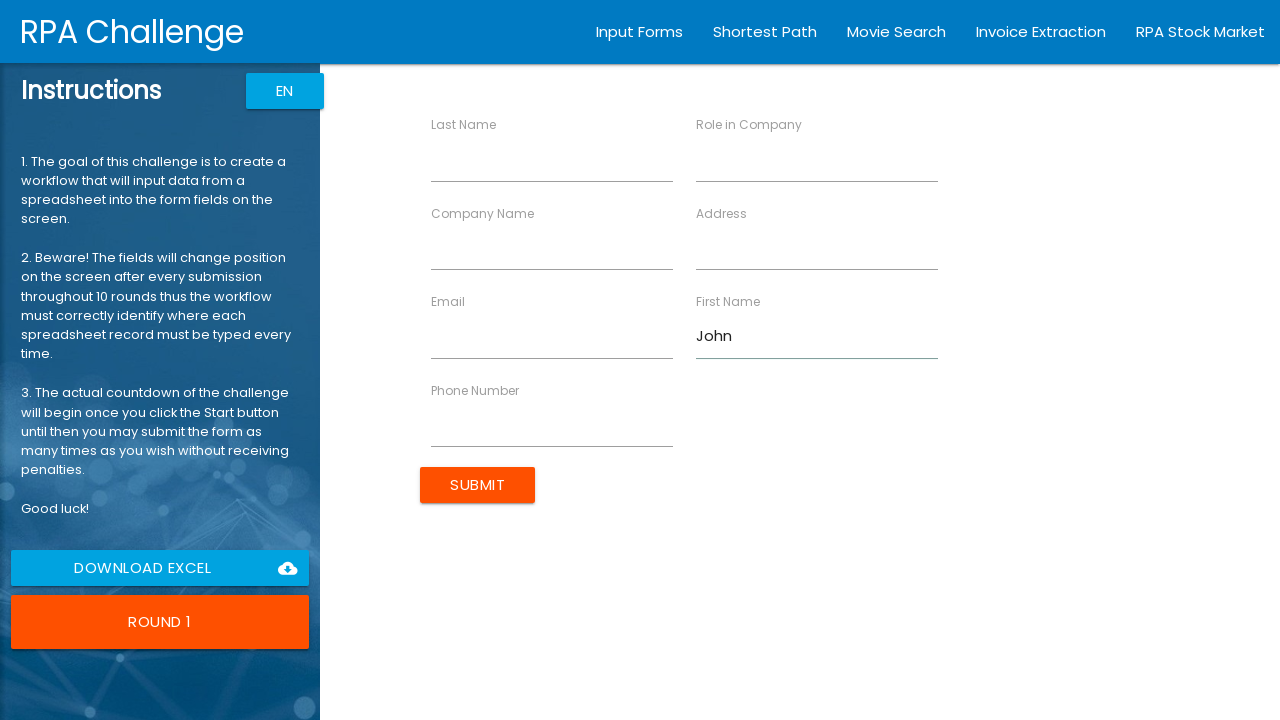

Filled Last Name with 'Smith' on //input[@ng-reflect-name='labelLastName']
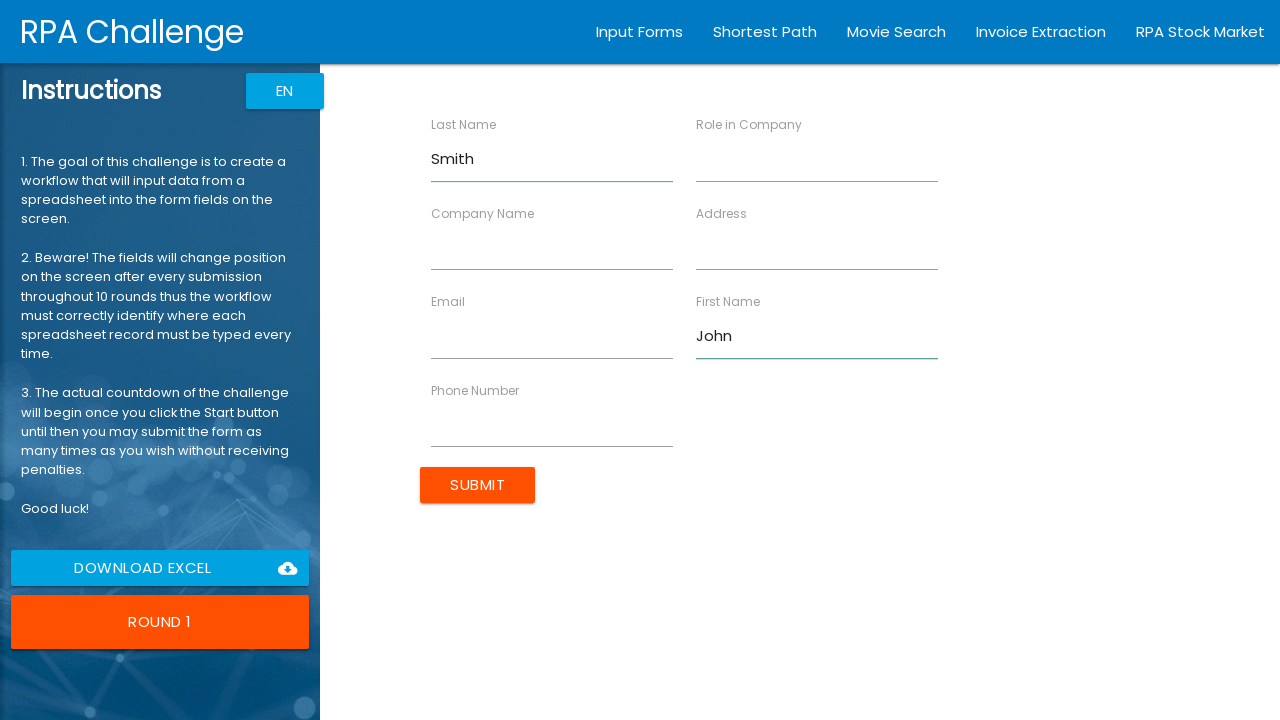

Filled Company Name with 'Acme Corp' on //input[@ng-reflect-name='labelCompanyName']
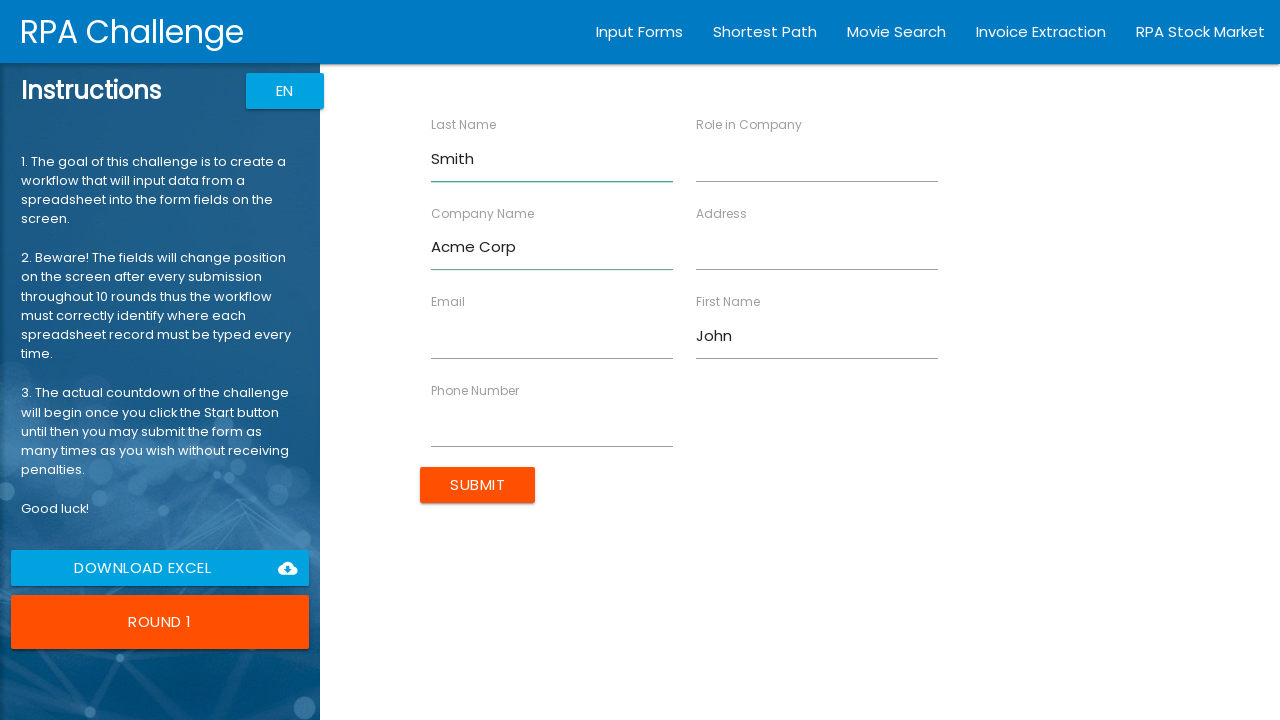

Filled Role in Company with 'Developer' on //input[@ng-reflect-name='labelRole']
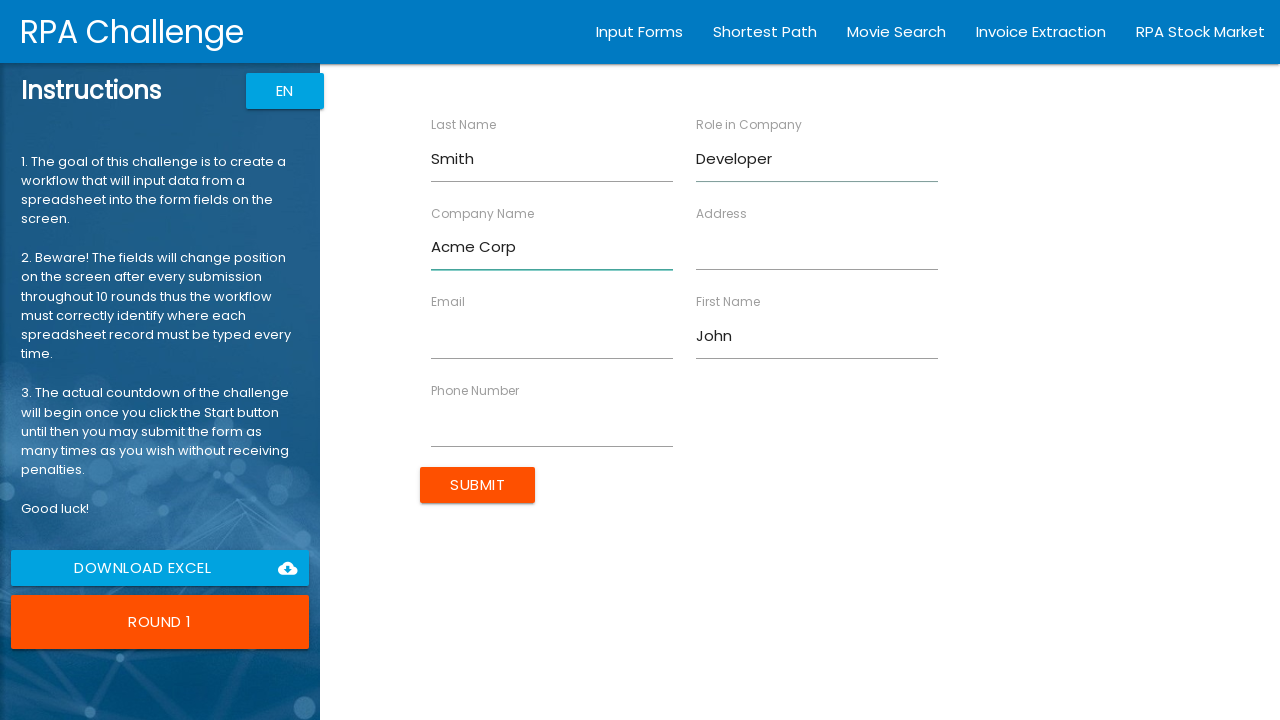

Filled Address with '123 Main St' on //input[@ng-reflect-name='labelAddress']
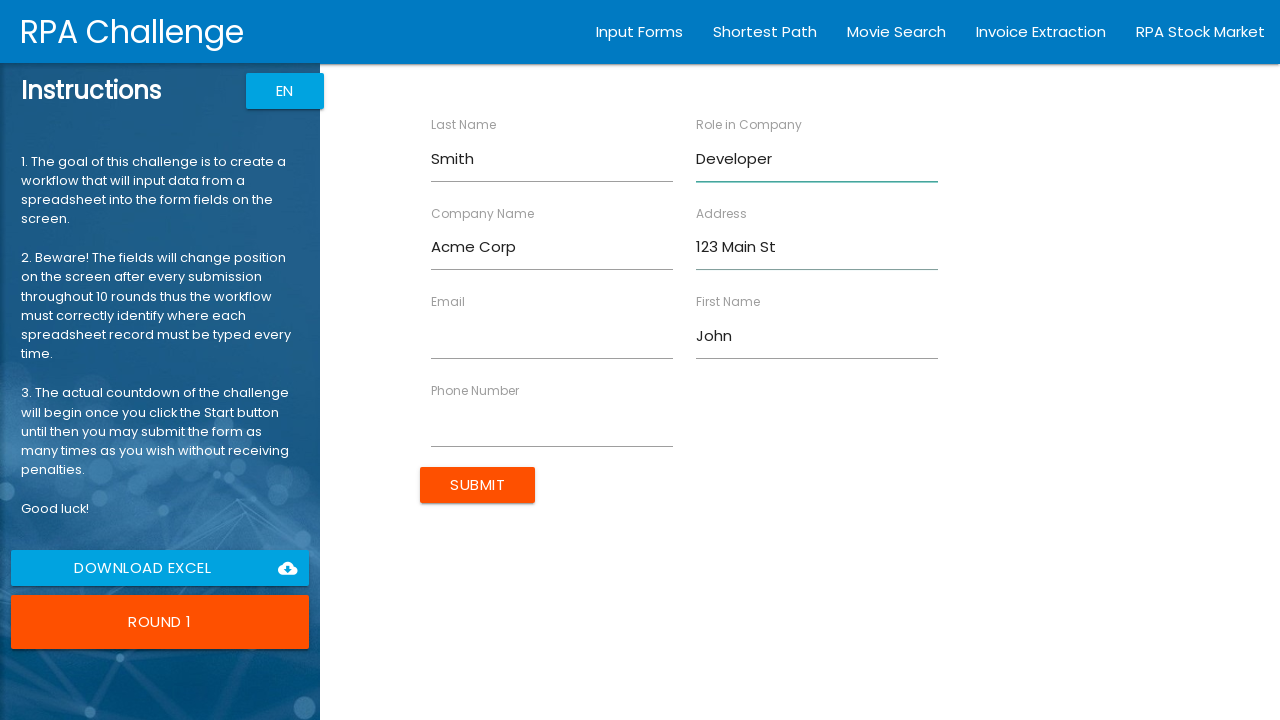

Filled Email with 'john.smith@example.com' on //input[@ng-reflect-name='labelEmail']
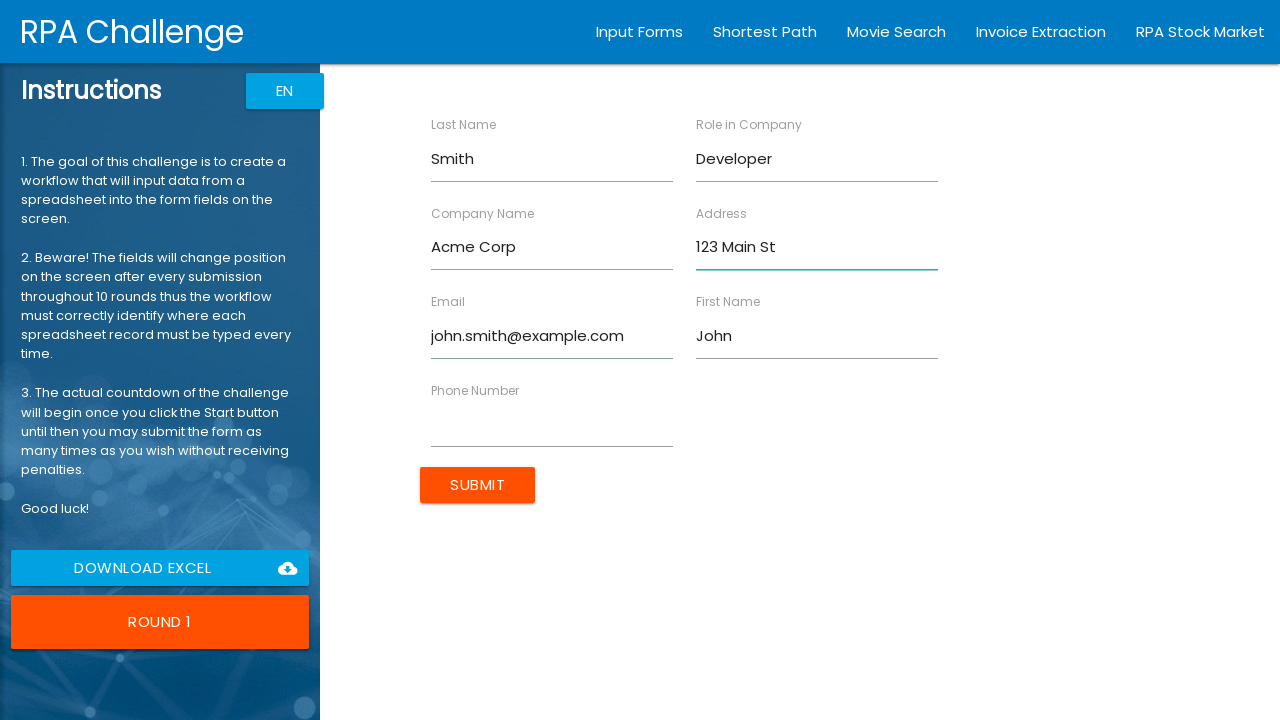

Filled Phone Number with '555-1234' on //input[@ng-reflect-name='labelPhone']
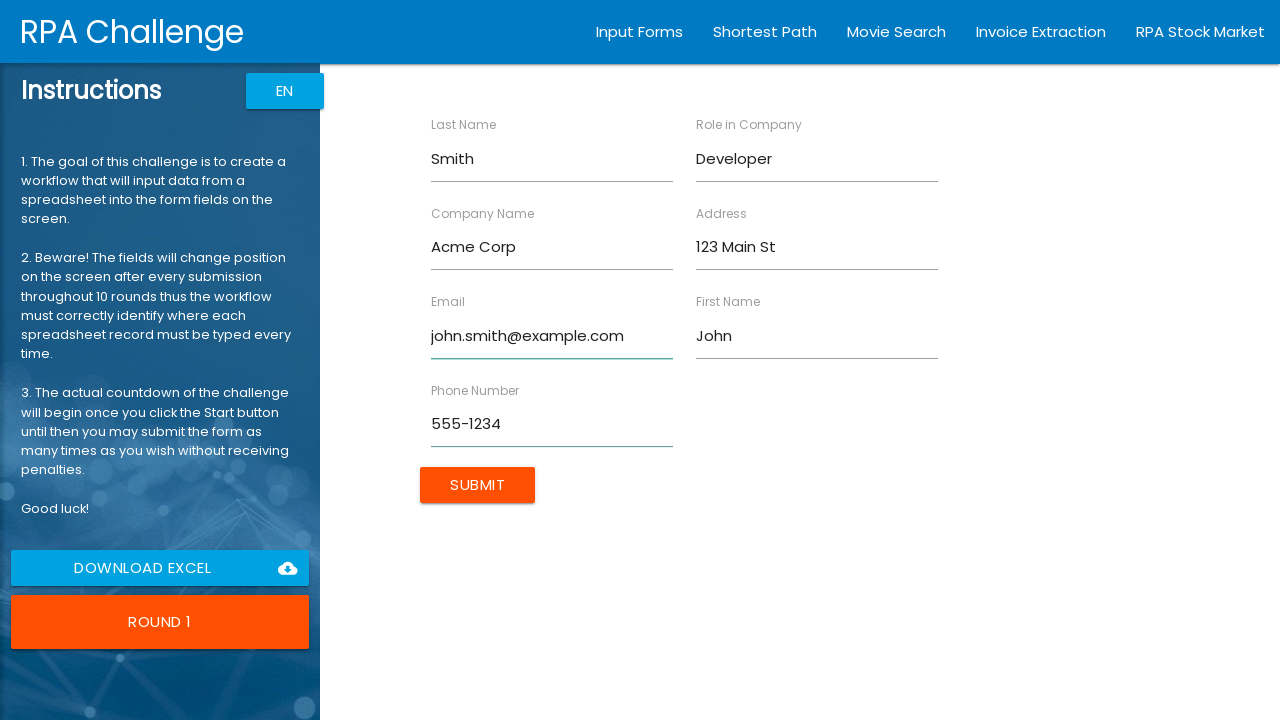

Submitted form for John Smith at (478, 485) on xpath=//input[@type='submit']
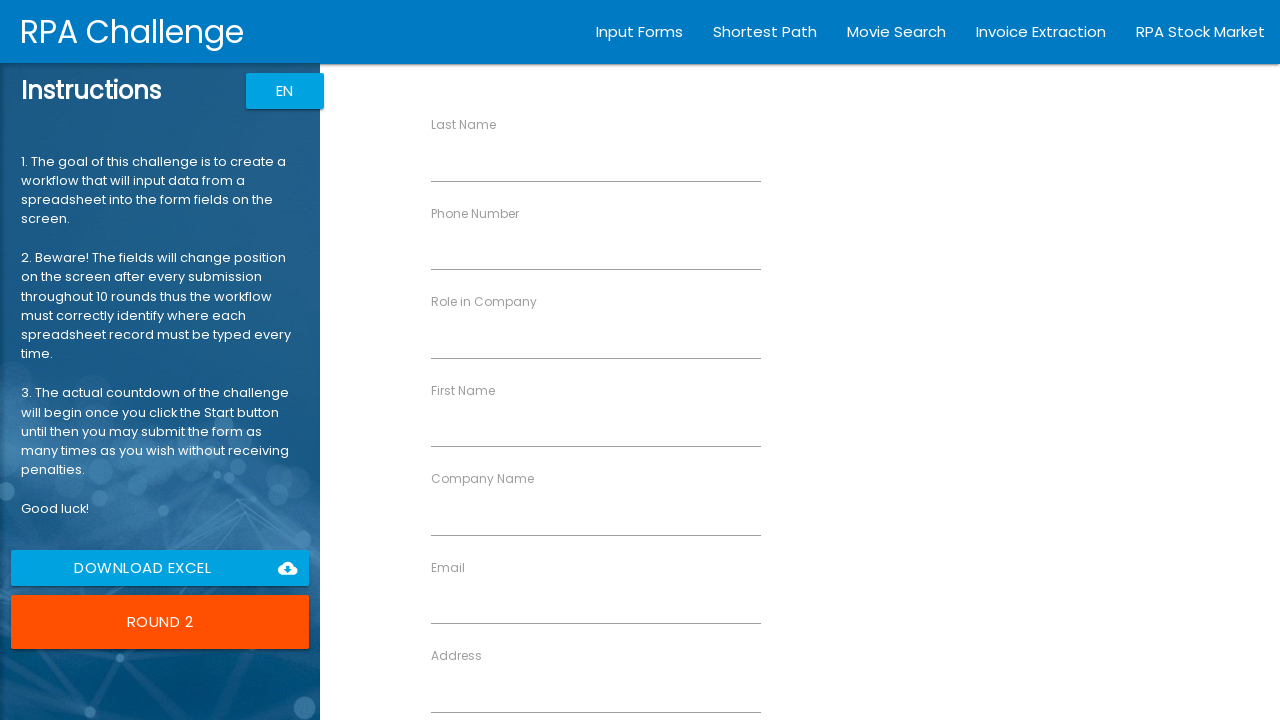

Filled First Name with 'Jane' on //input[@ng-reflect-name='labelFirstName']
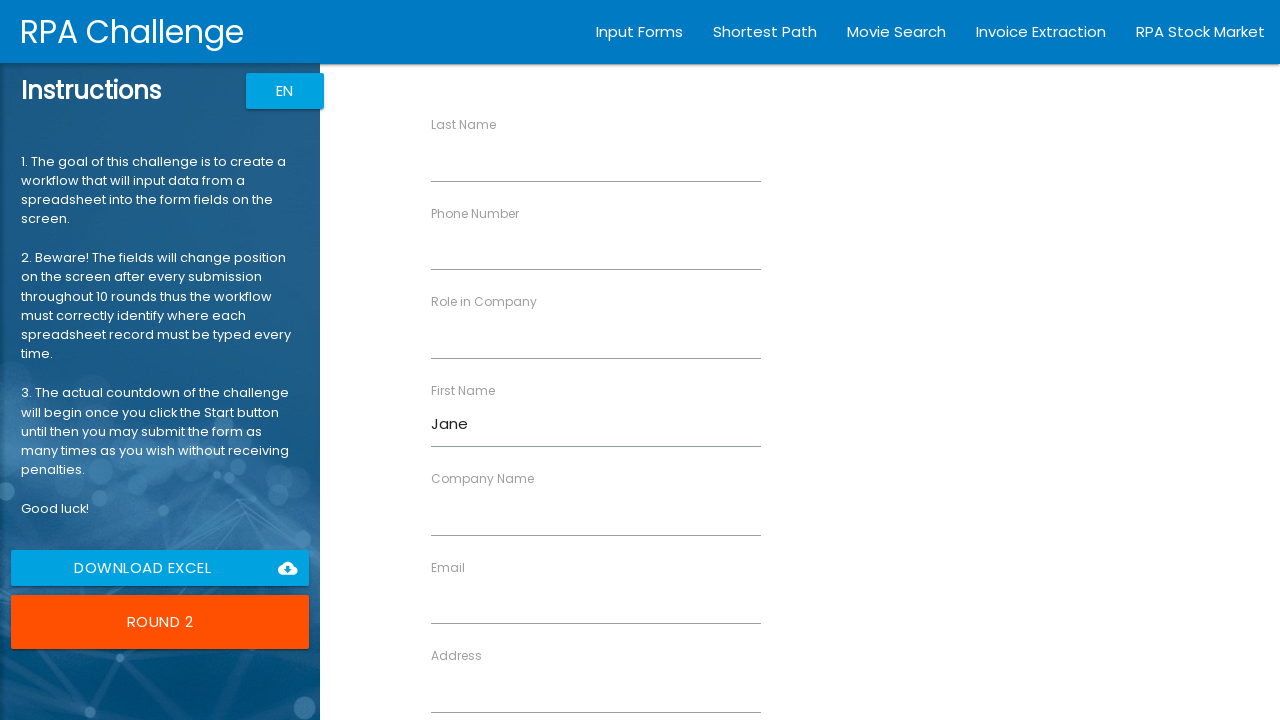

Filled Last Name with 'Doe' on //input[@ng-reflect-name='labelLastName']
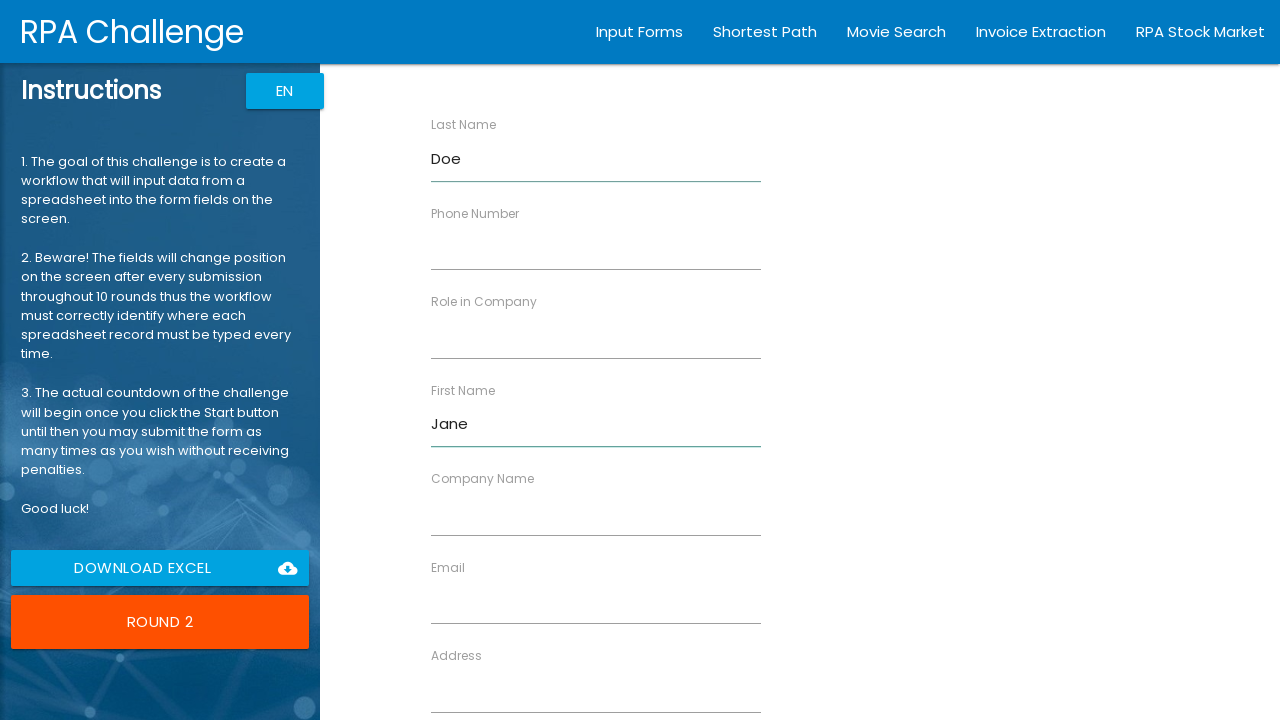

Filled Company Name with 'Tech Solutions' on //input[@ng-reflect-name='labelCompanyName']
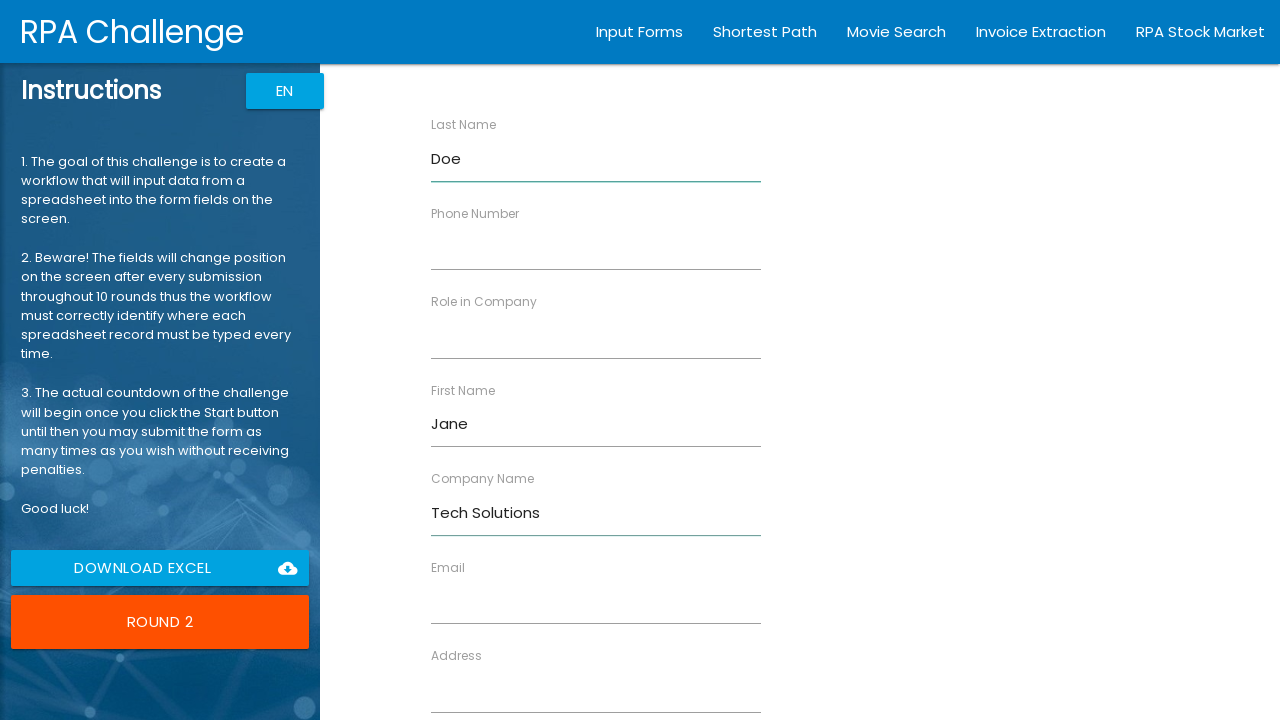

Filled Role in Company with 'Manager' on //input[@ng-reflect-name='labelRole']
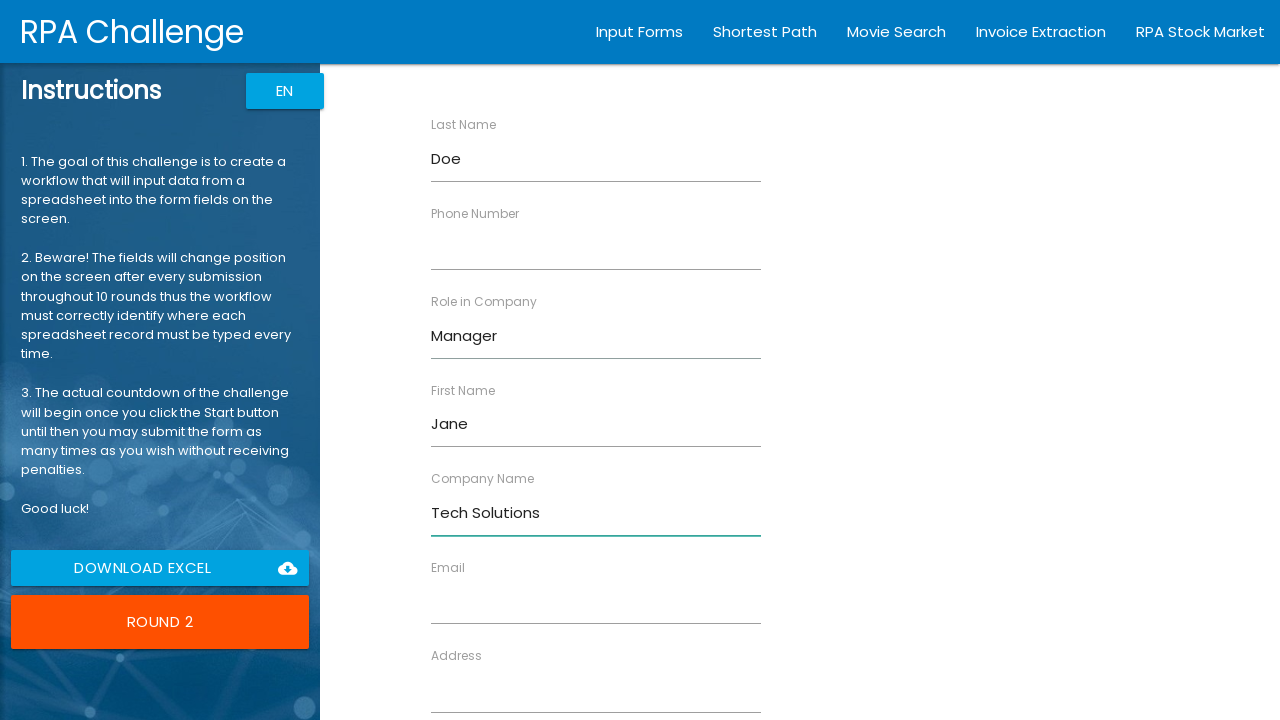

Filled Address with '456 Oak Ave' on //input[@ng-reflect-name='labelAddress']
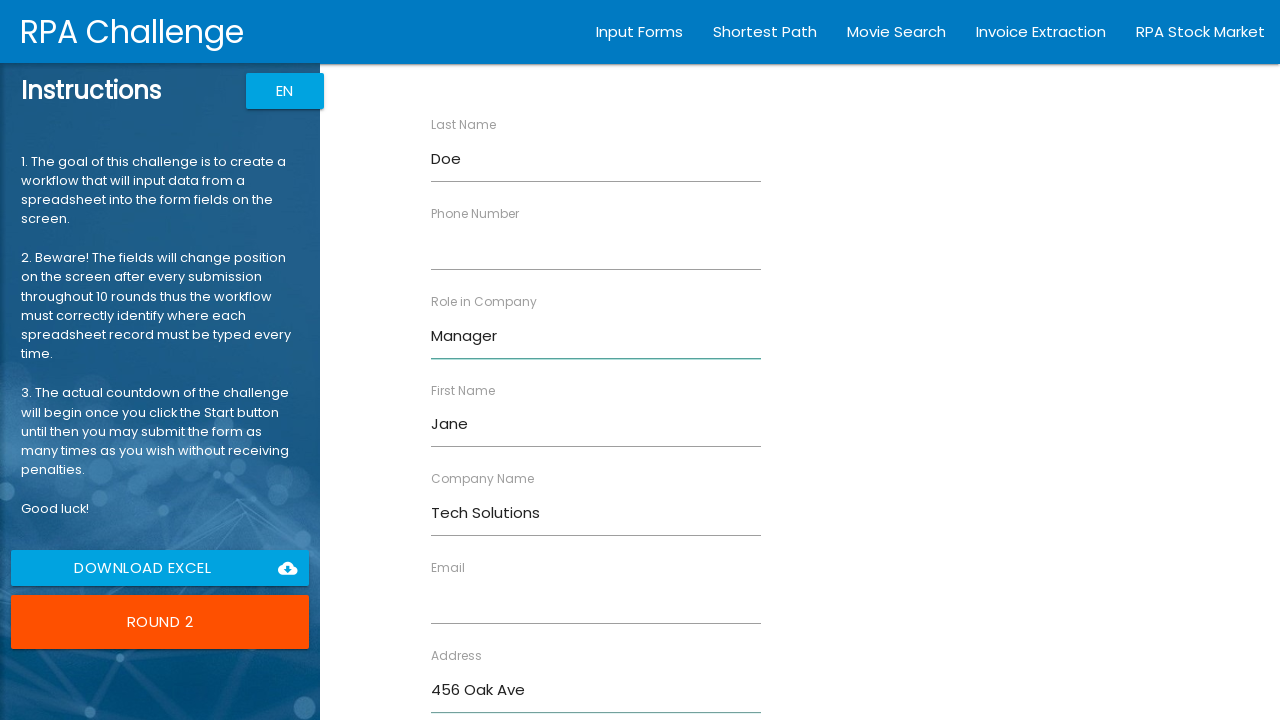

Filled Email with 'jane.doe@example.com' on //input[@ng-reflect-name='labelEmail']
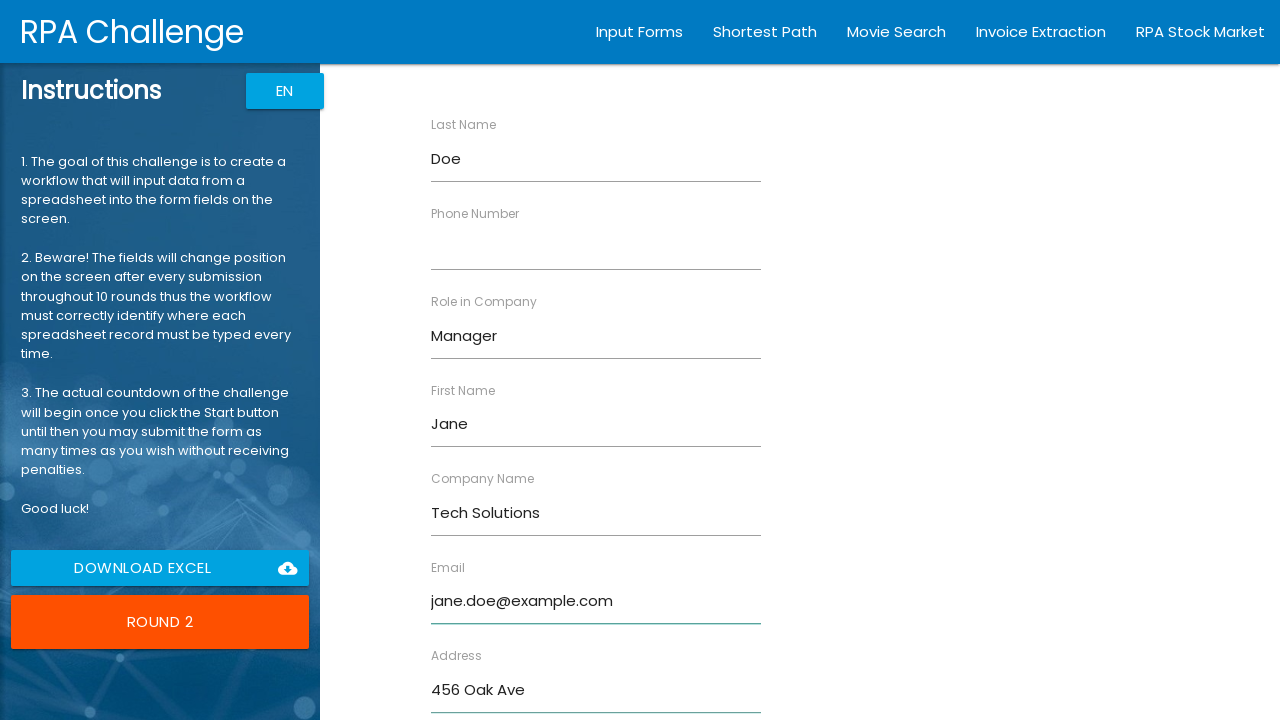

Filled Phone Number with '555-5678' on //input[@ng-reflect-name='labelPhone']
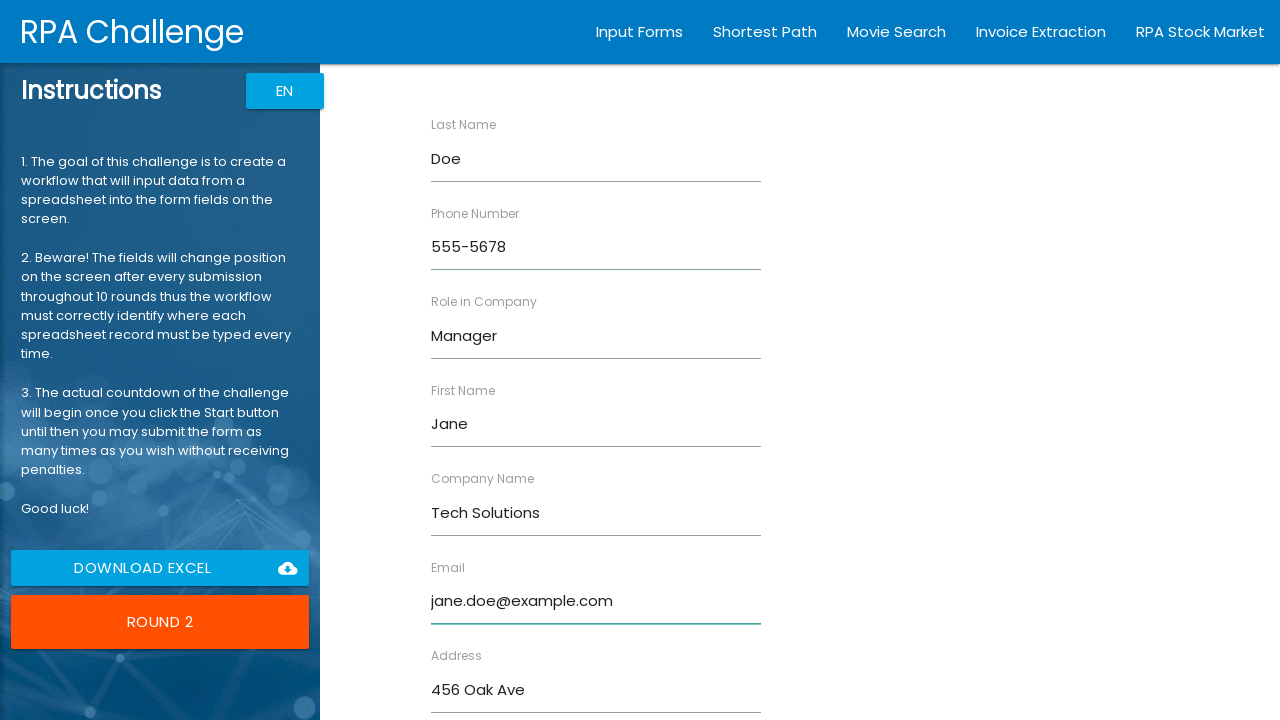

Submitted form for Jane Doe at (478, 688) on xpath=//input[@type='submit']
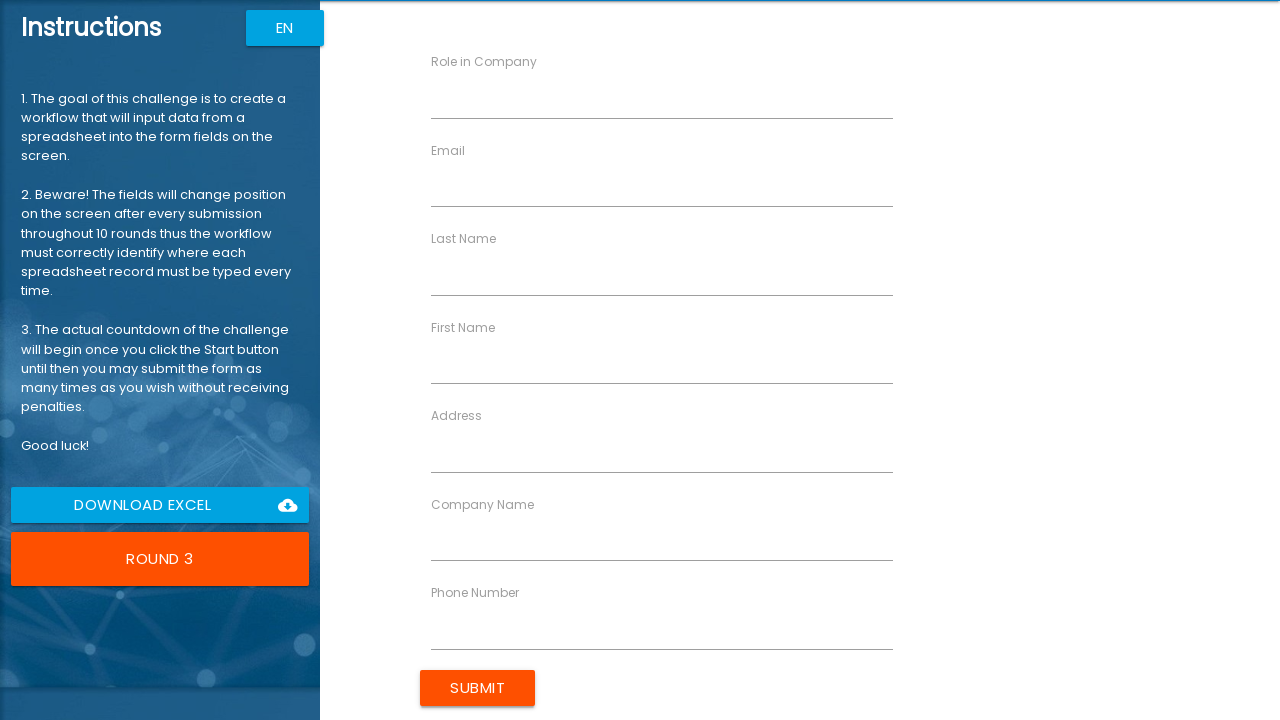

Filled First Name with 'Robert' on //input[@ng-reflect-name='labelFirstName']
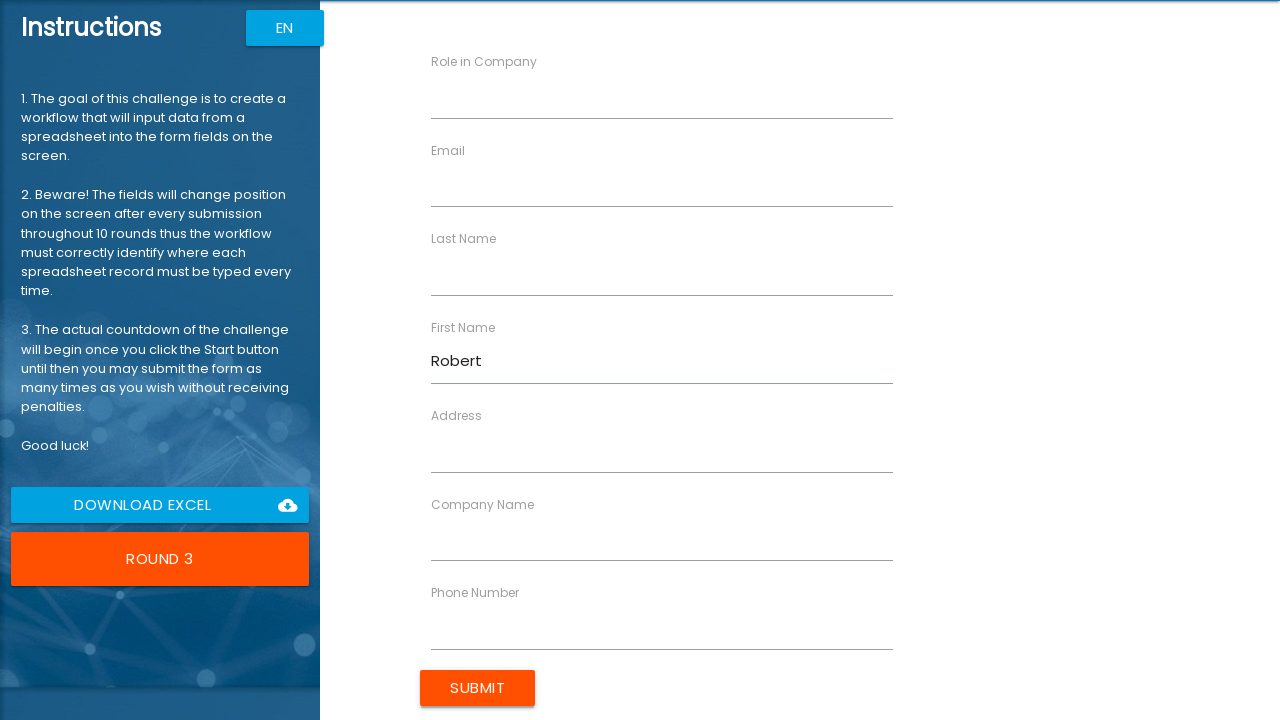

Filled Last Name with 'Johnson' on //input[@ng-reflect-name='labelLastName']
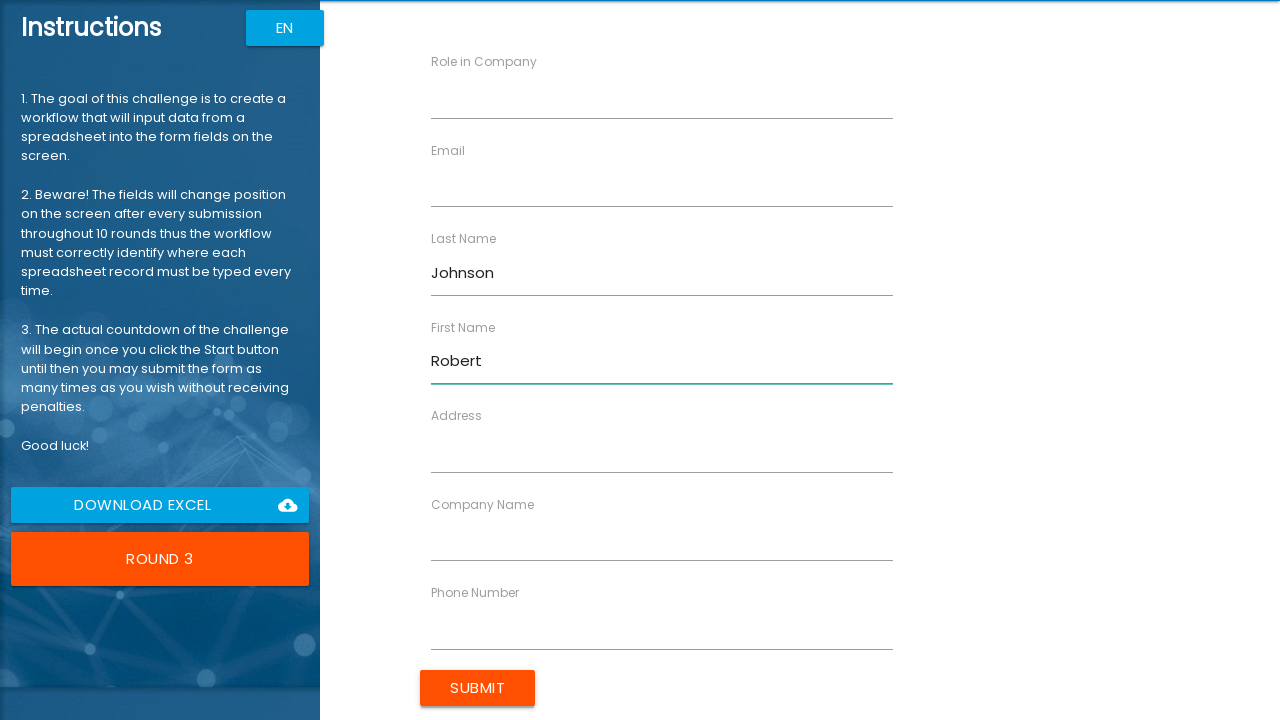

Filled Company Name with 'Global Industries' on //input[@ng-reflect-name='labelCompanyName']
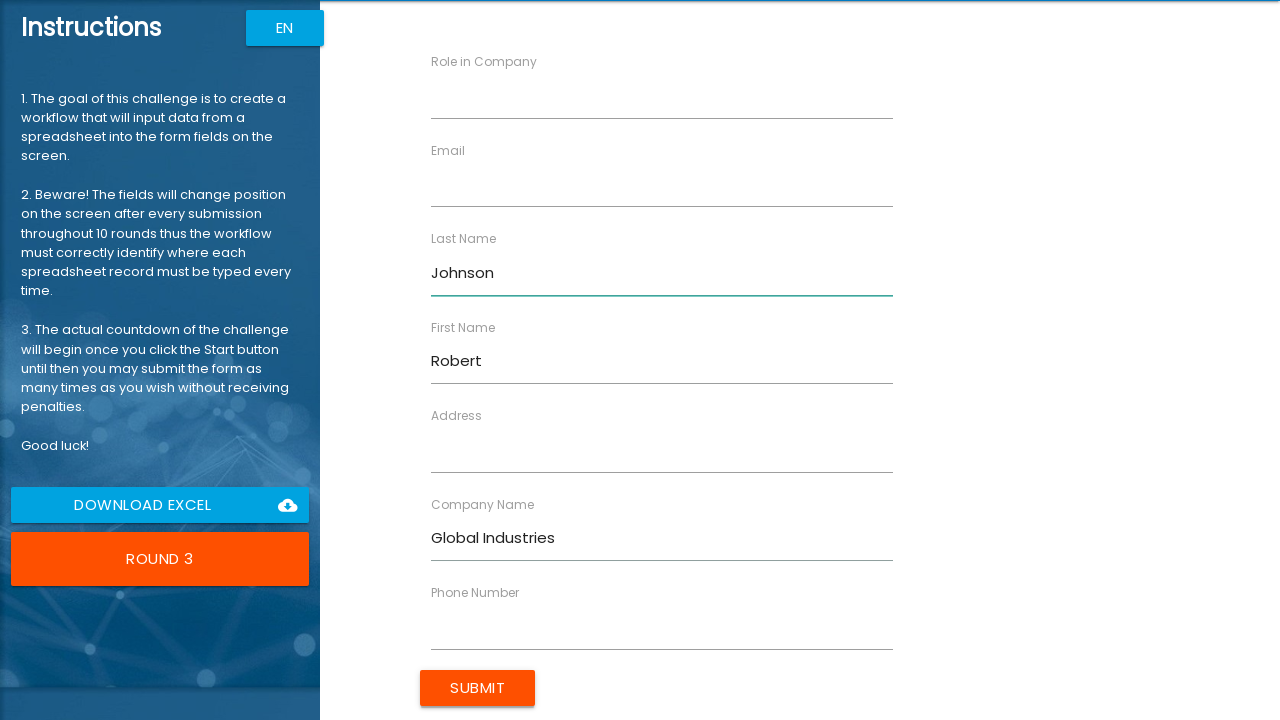

Filled Role in Company with 'Analyst' on //input[@ng-reflect-name='labelRole']
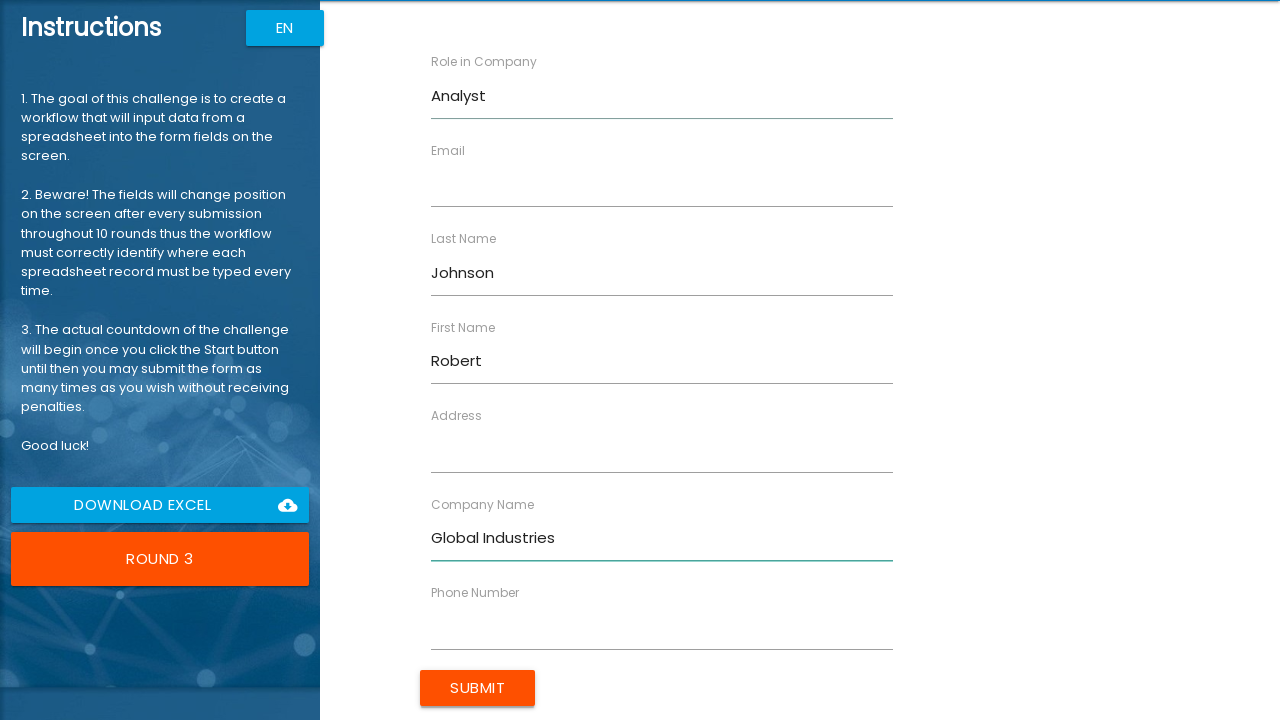

Filled Address with '789 Pine Rd' on //input[@ng-reflect-name='labelAddress']
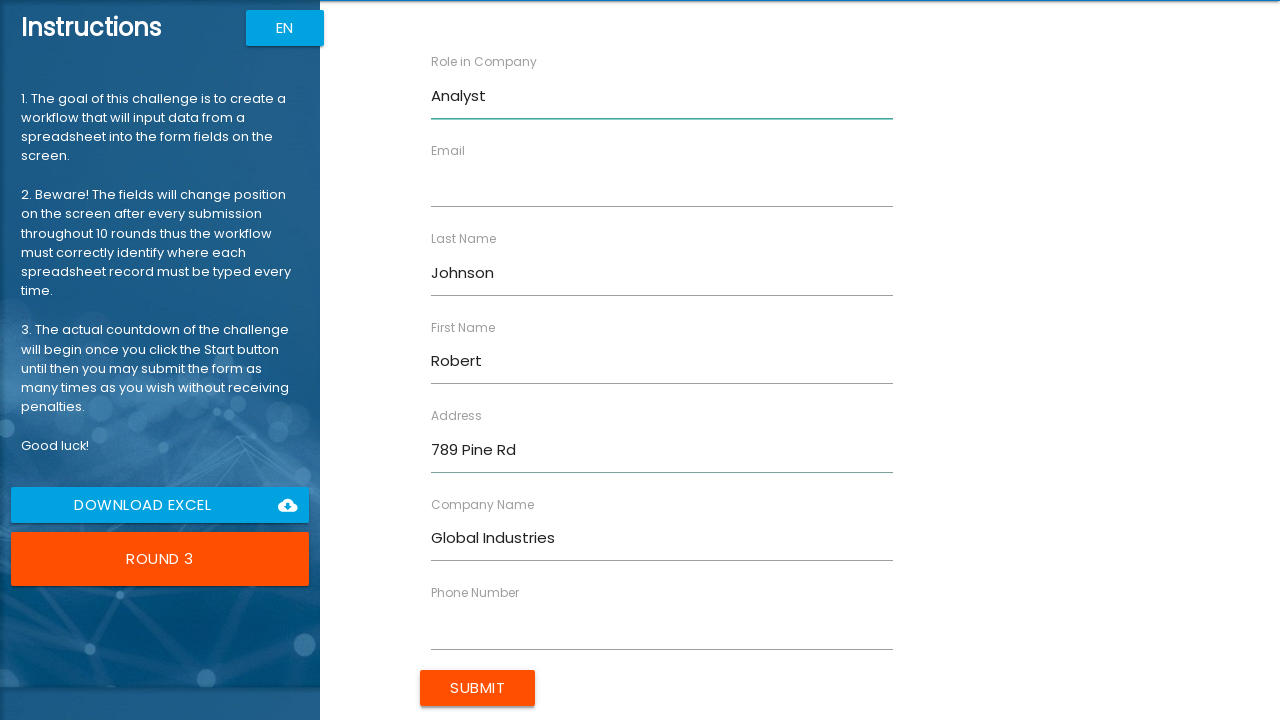

Filled Email with 'robert.j@example.com' on //input[@ng-reflect-name='labelEmail']
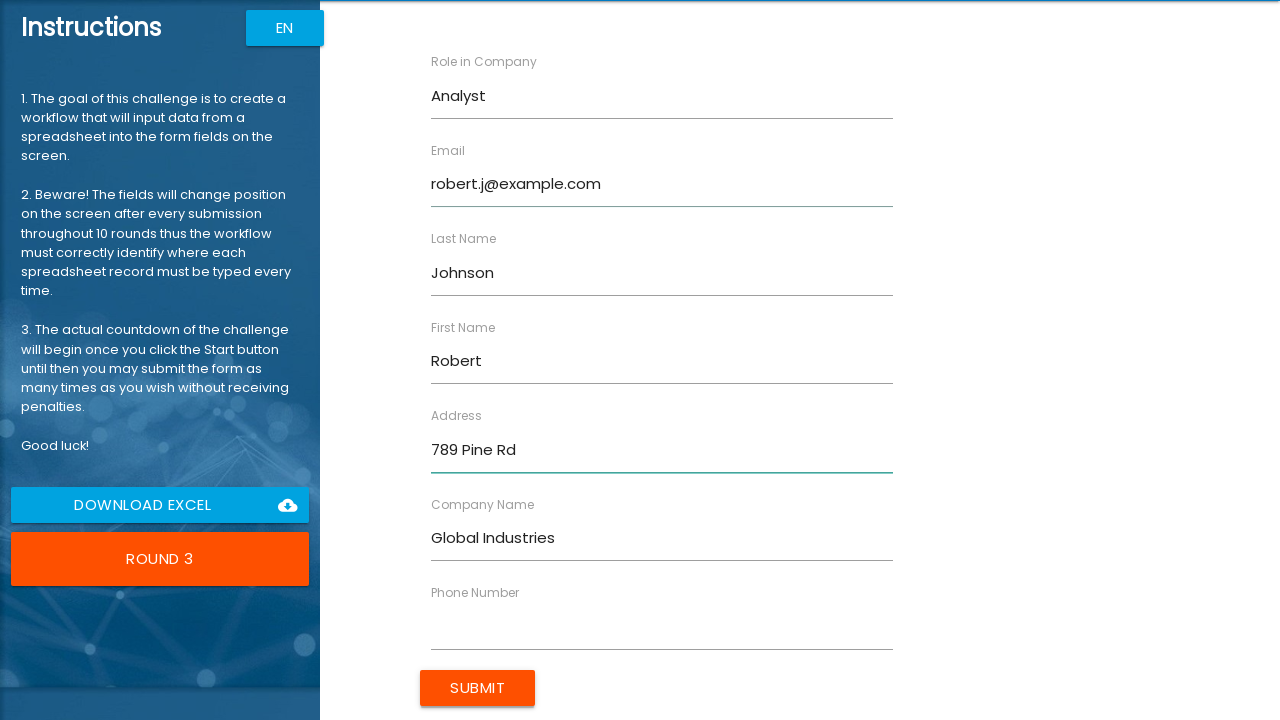

Filled Phone Number with '555-9012' on //input[@ng-reflect-name='labelPhone']
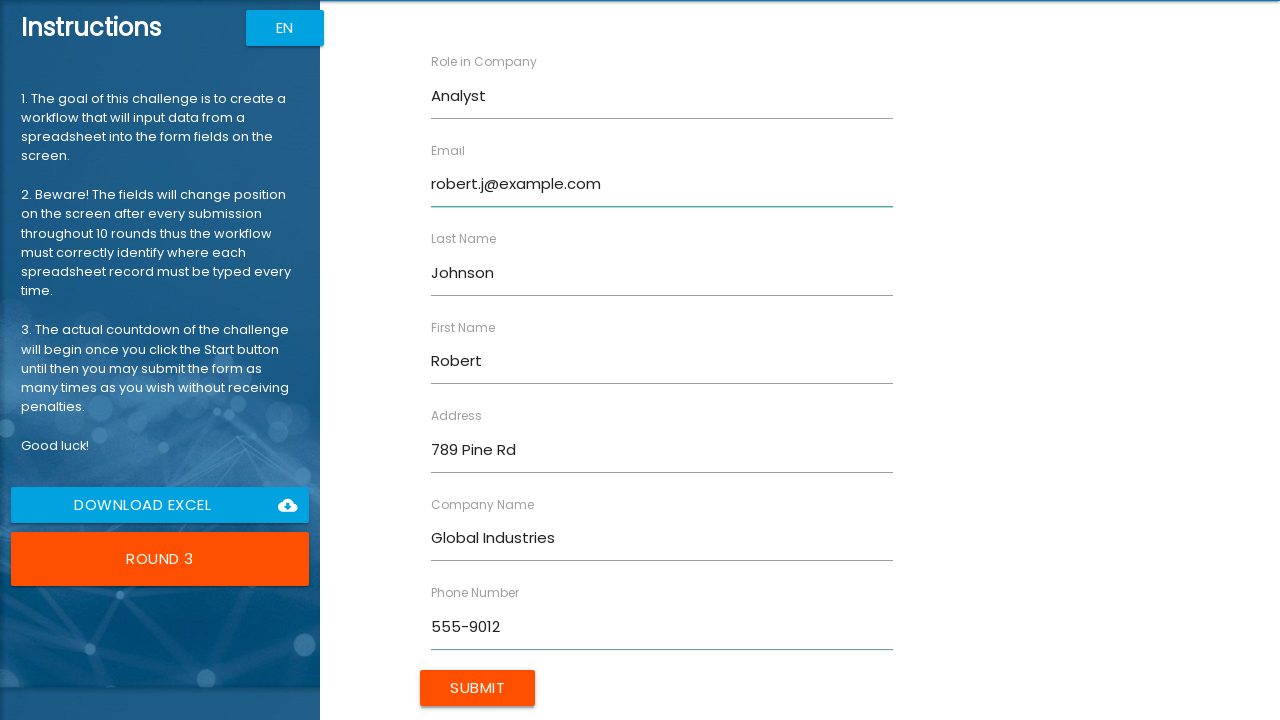

Submitted form for Robert Johnson at (478, 688) on xpath=//input[@type='submit']
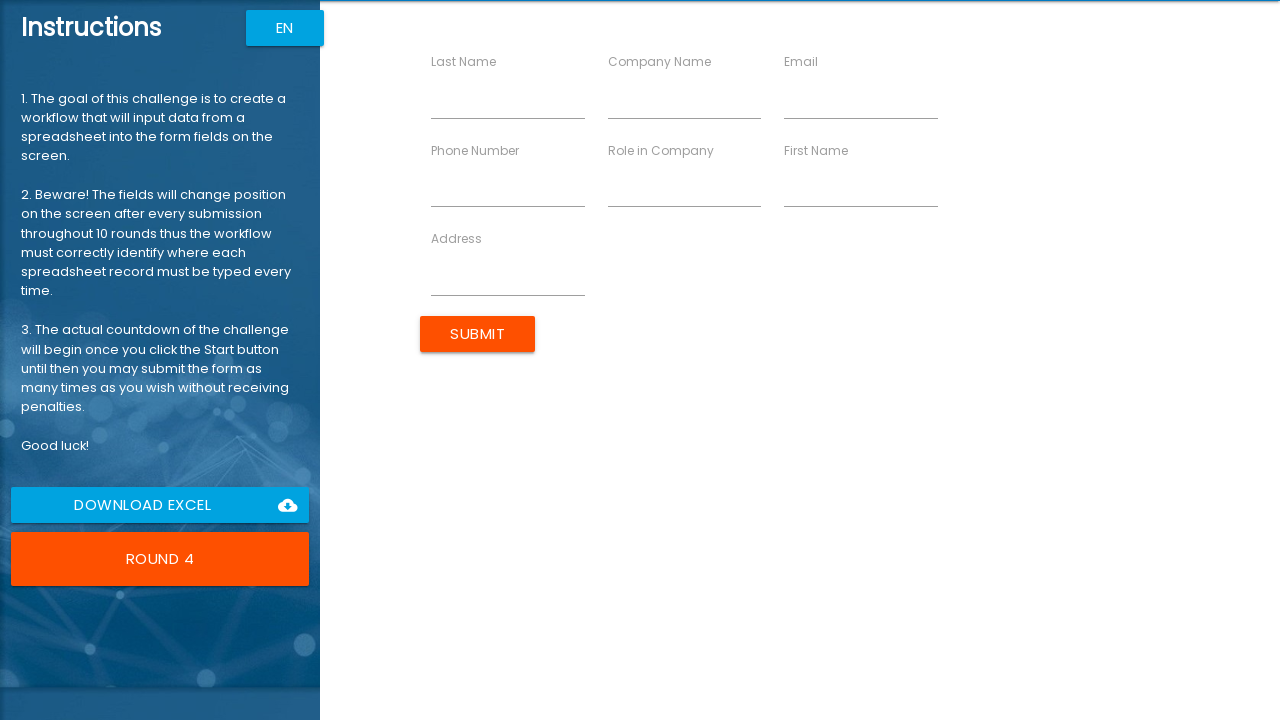

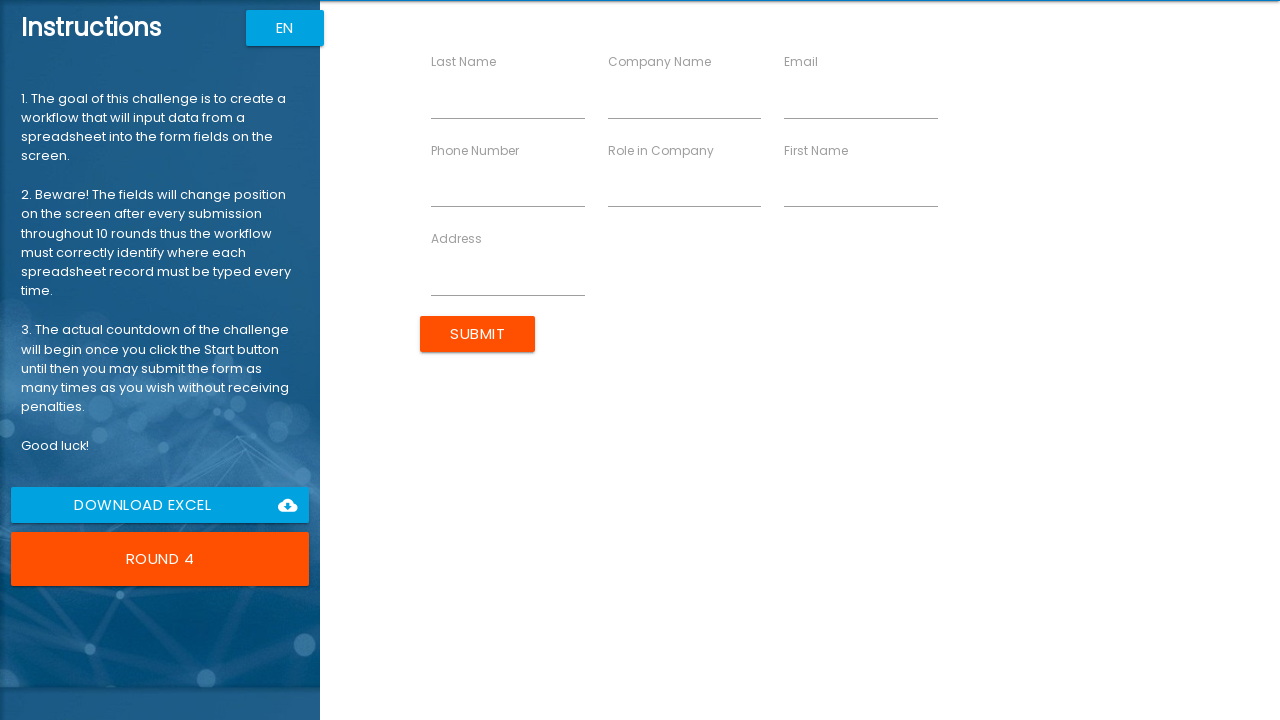